Tests the autocomplete/auto-suggestion functionality by typing "ind" into an input field, waiting for suggestions to appear, and selecting "India" from the dropdown options.

Starting URL: https://rahulshettyacademy.com/AutomationPractice/

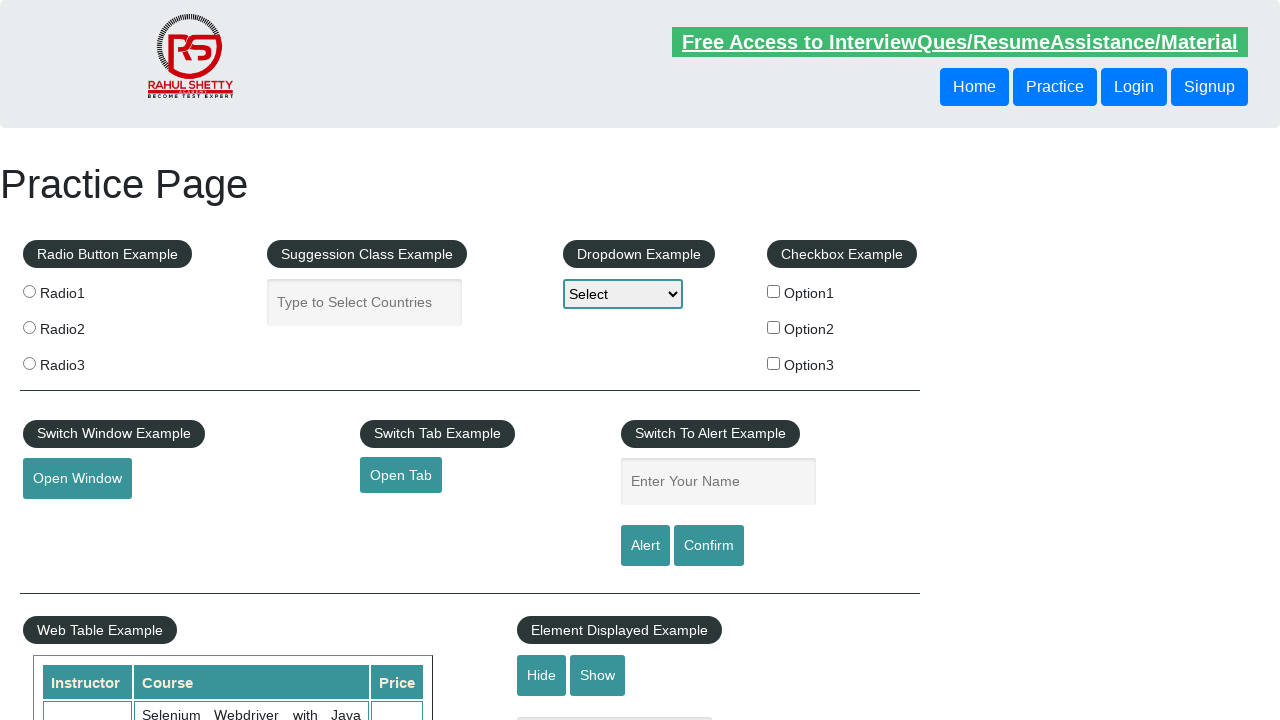

Typed 'ind' into autocomplete input field on #autocomplete
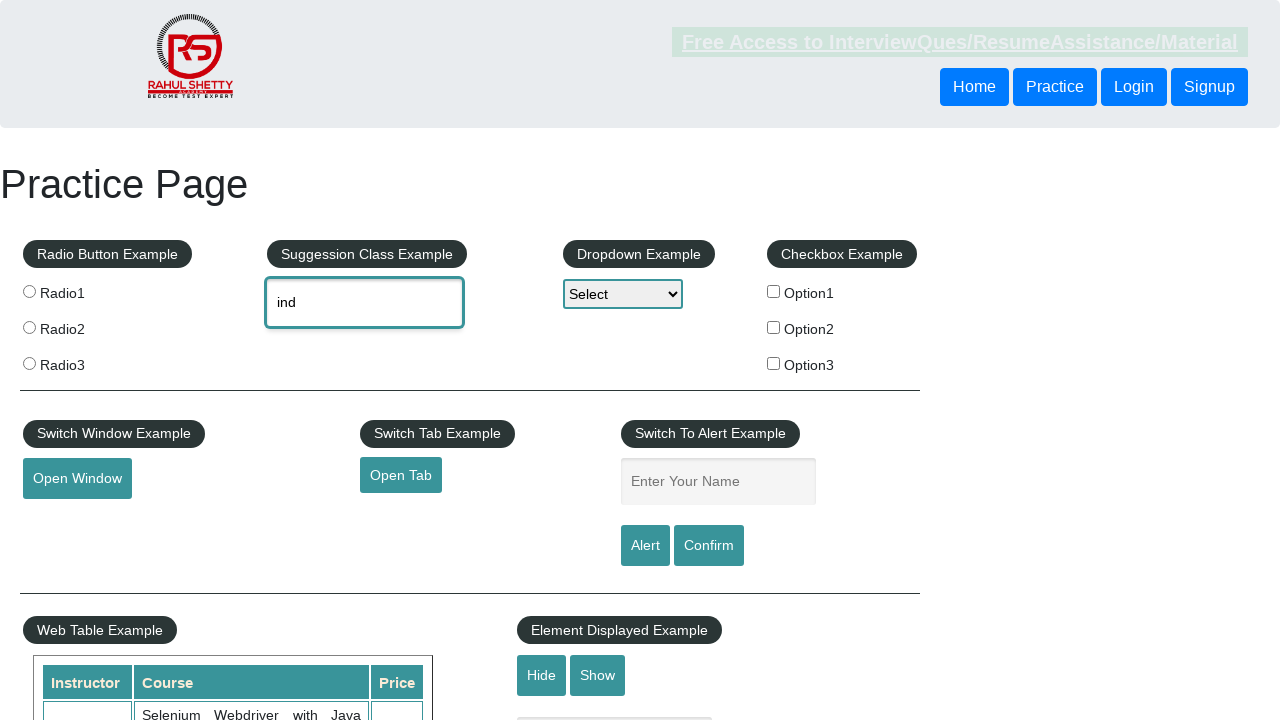

Autocomplete suggestions appeared
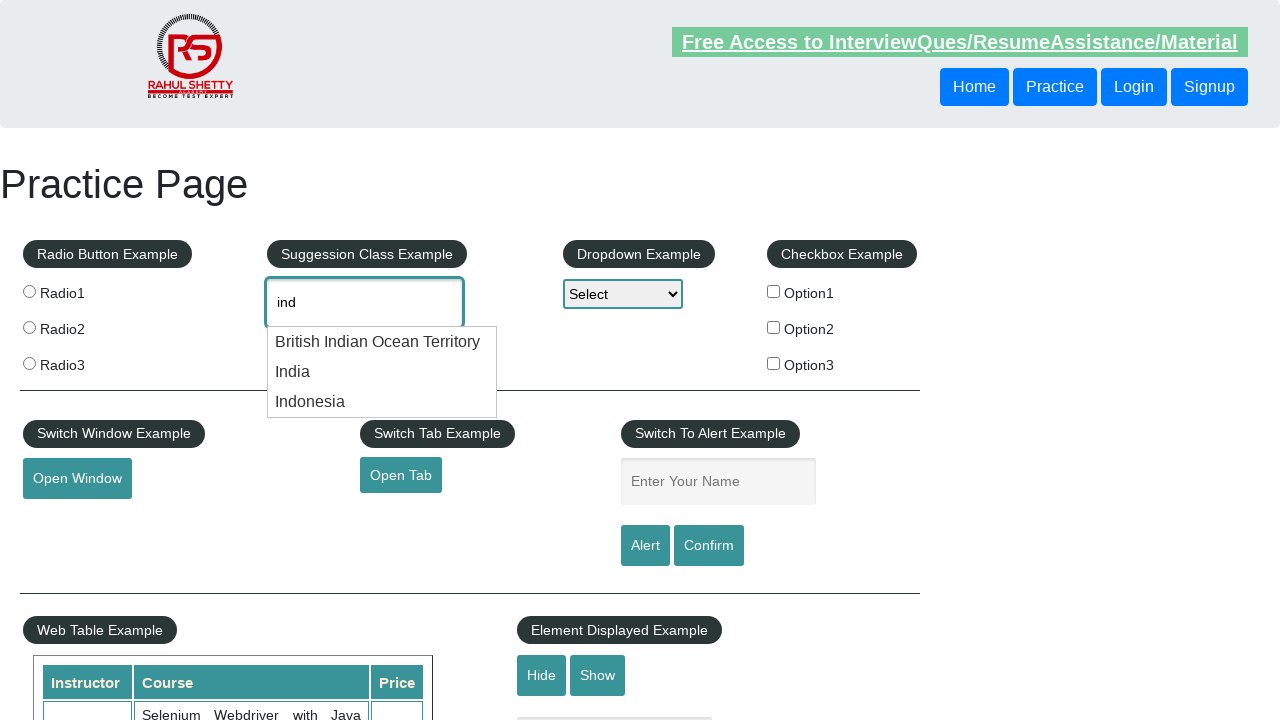

Selected 'India' from autocomplete dropdown at (382, 372) on .ui-menu-item div >> nth=1
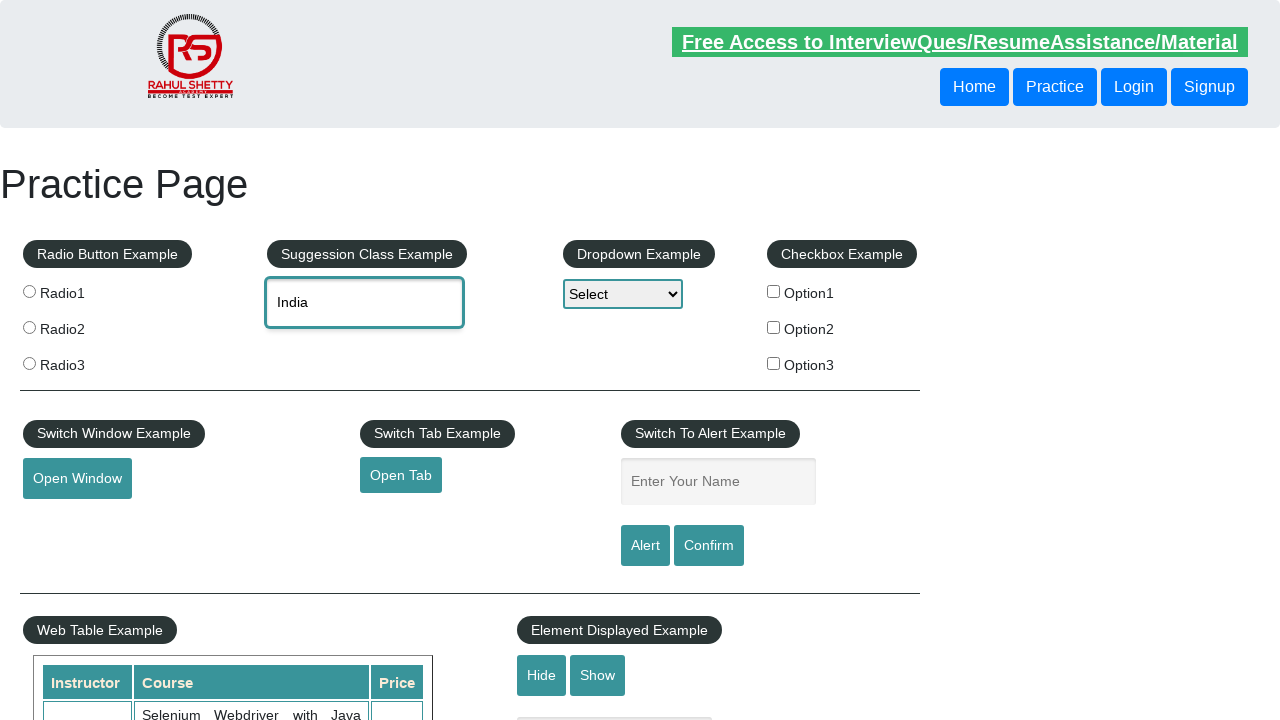

Verified that 'India' was successfully selected in the input field
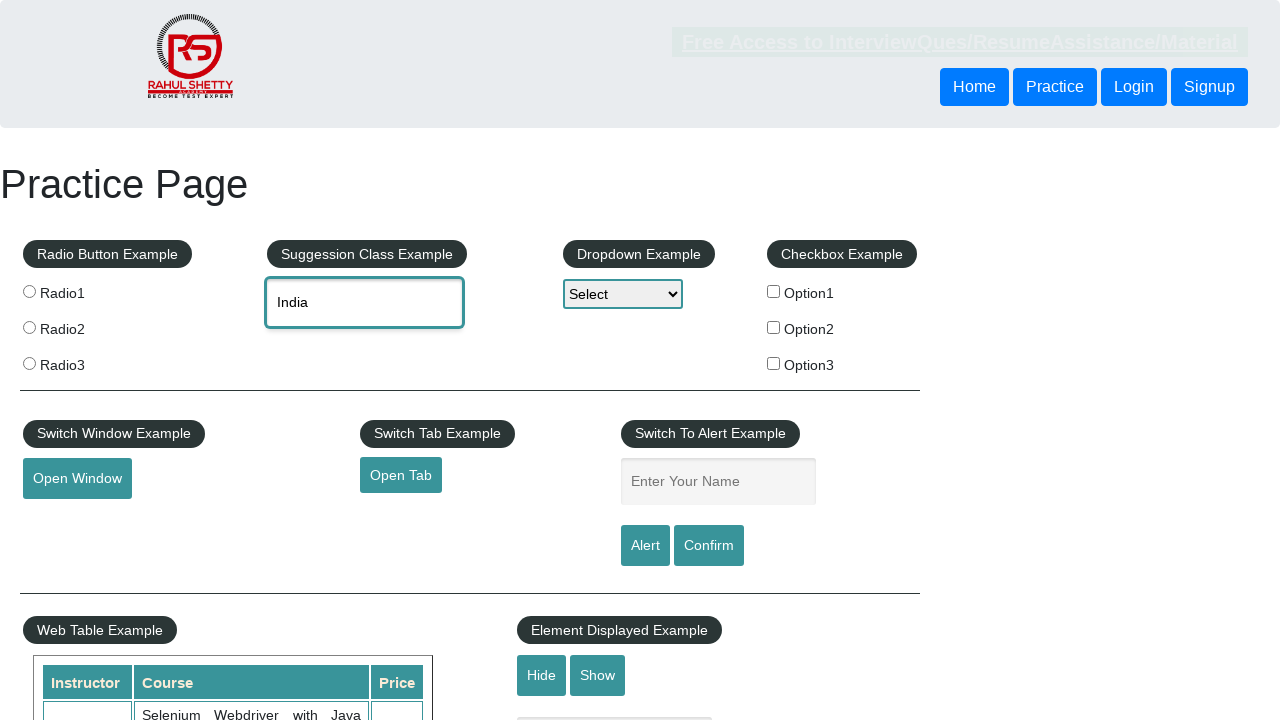

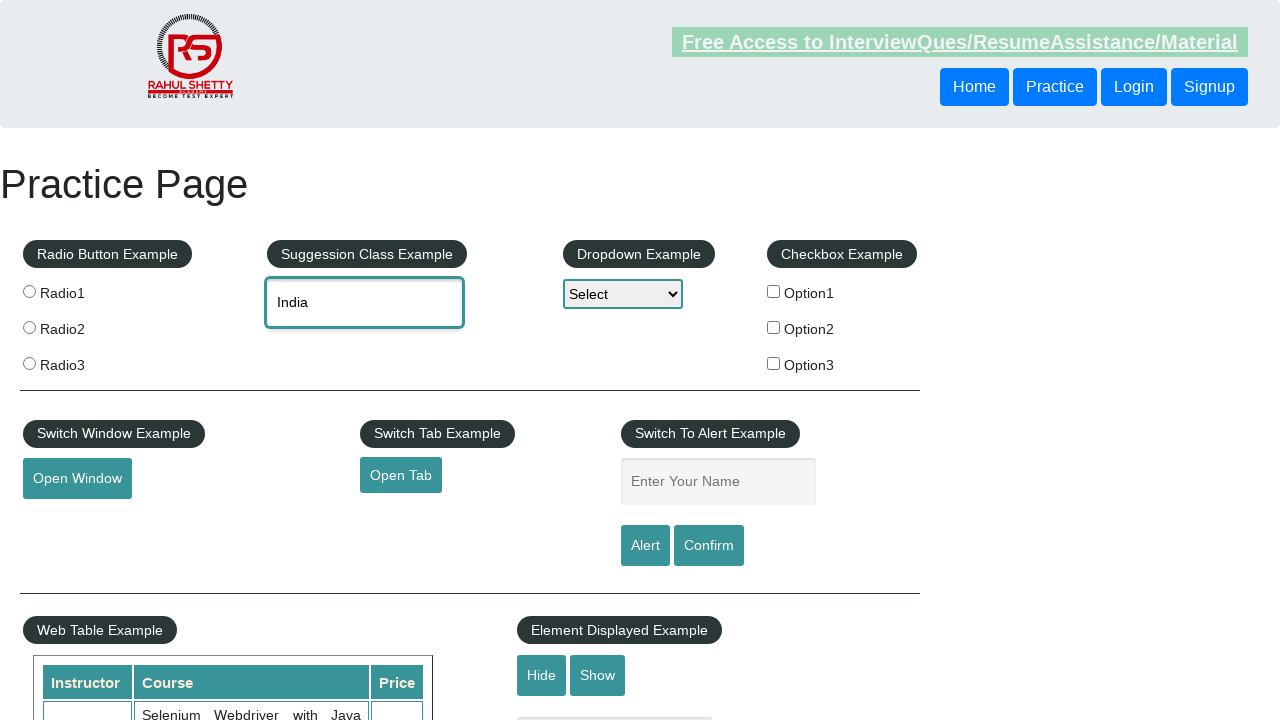